Navigates to an Argentine government open data portal for price data, waits for the resources section to load, and clicks a download button for the most recent available dataset.

Starting URL: https://datos.produccion.gob.ar/dataset/sepa-precios

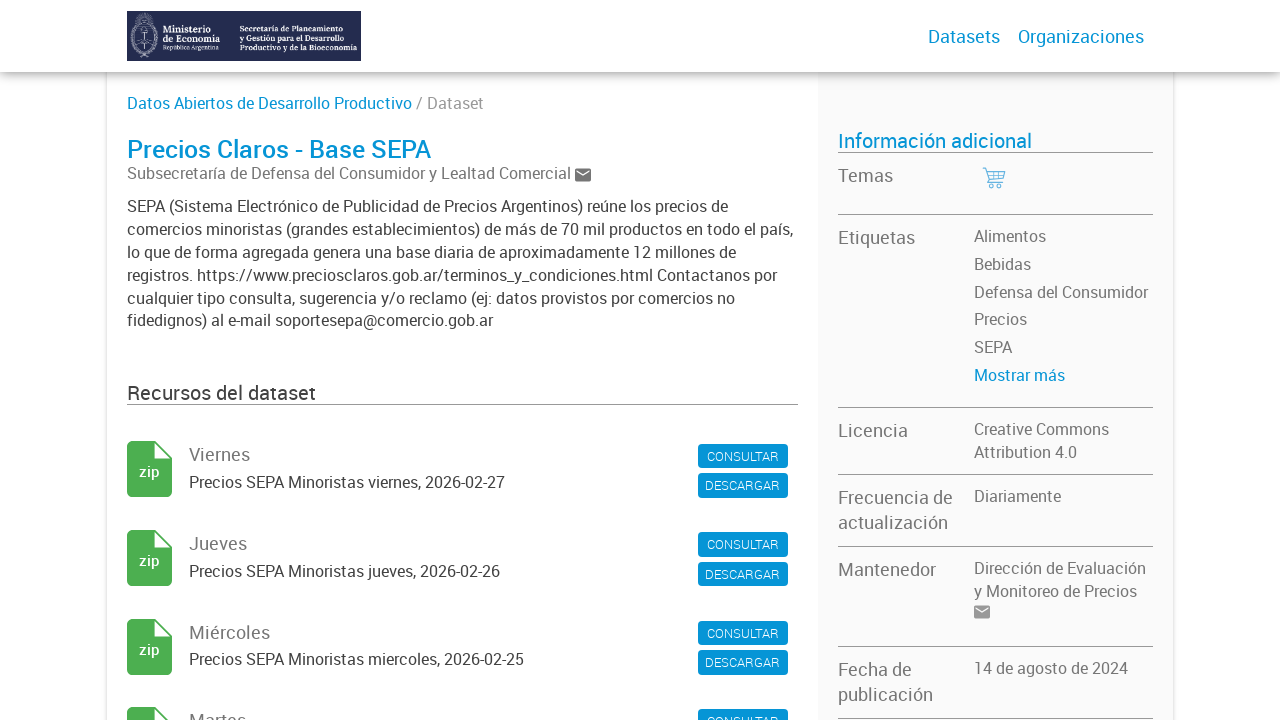

Waited for resources section to load
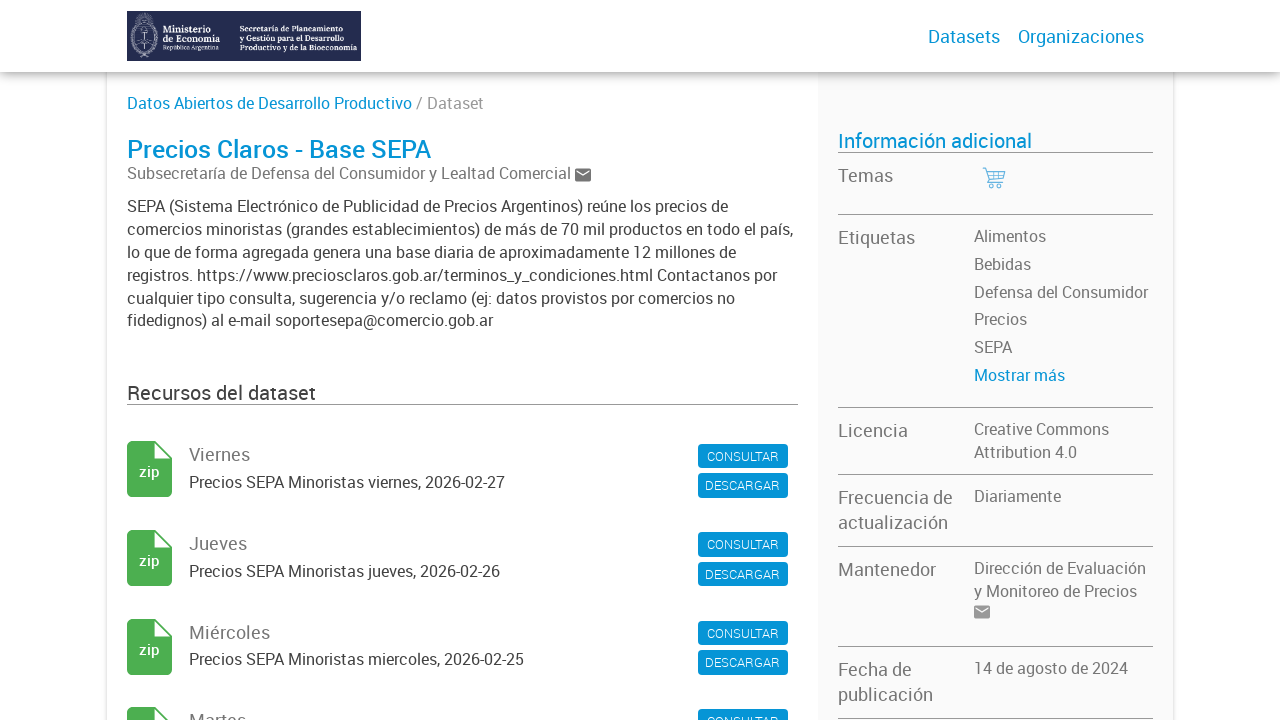

Waited for package containers to become visible
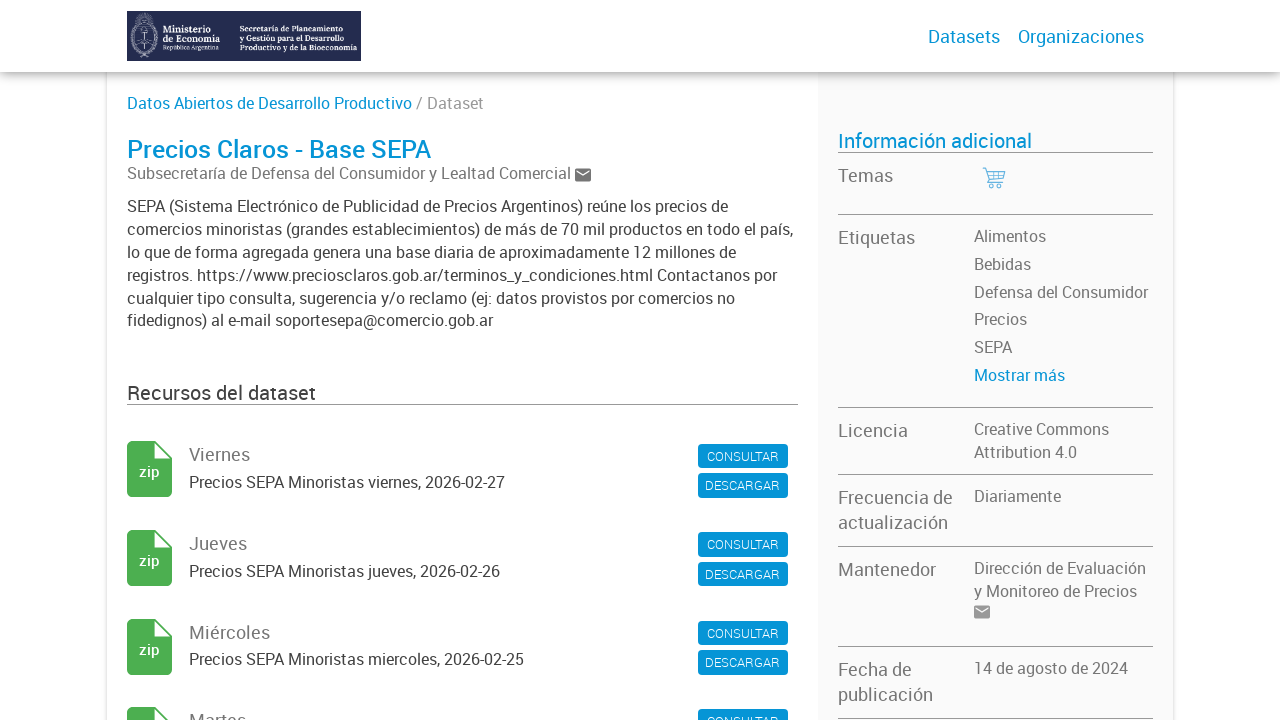

Located first available download button
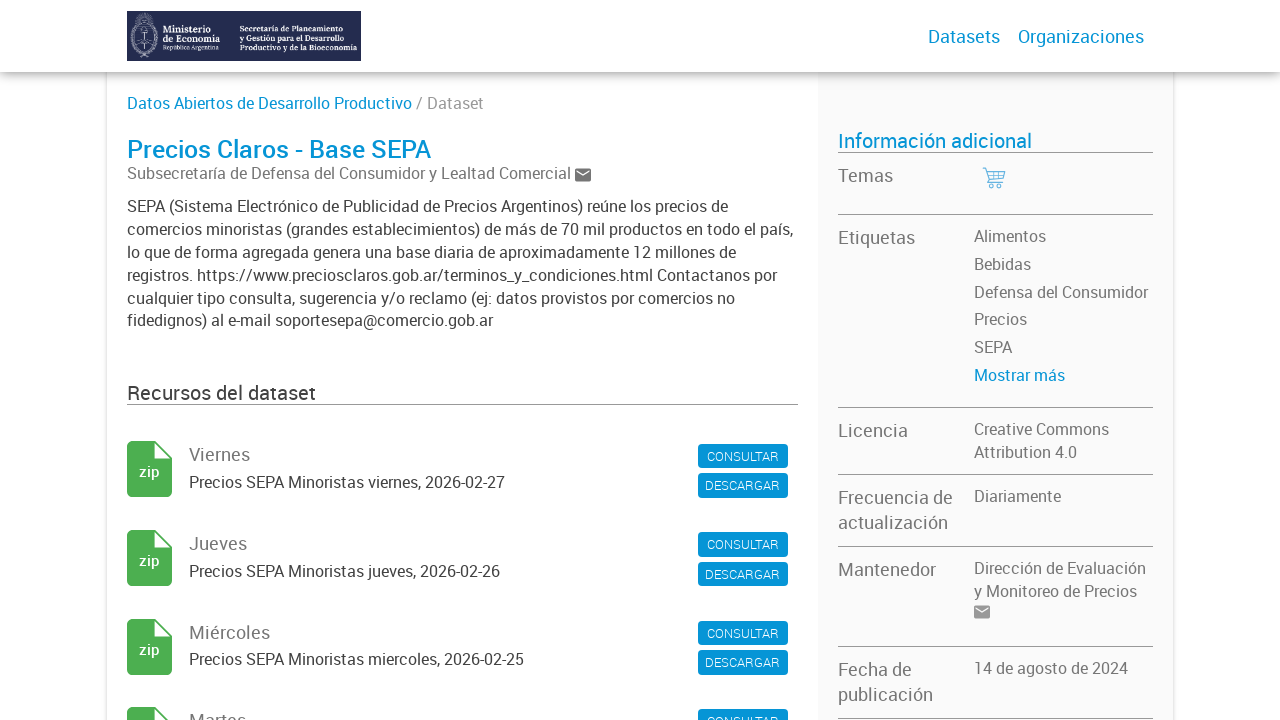

Clicked download button for most recent dataset at (743, 485) on #pkg-resources .pkg-container .pkg-actions a:nth-child(2) >> nth=0
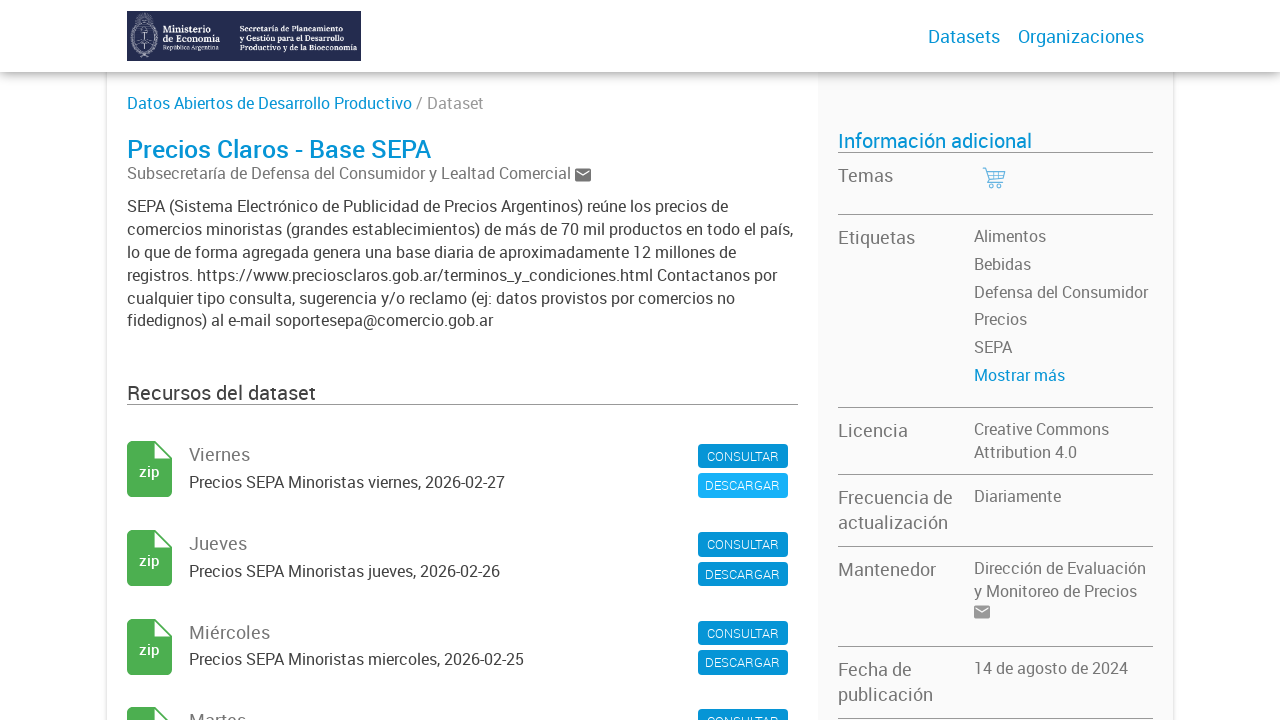

Waited for download to start
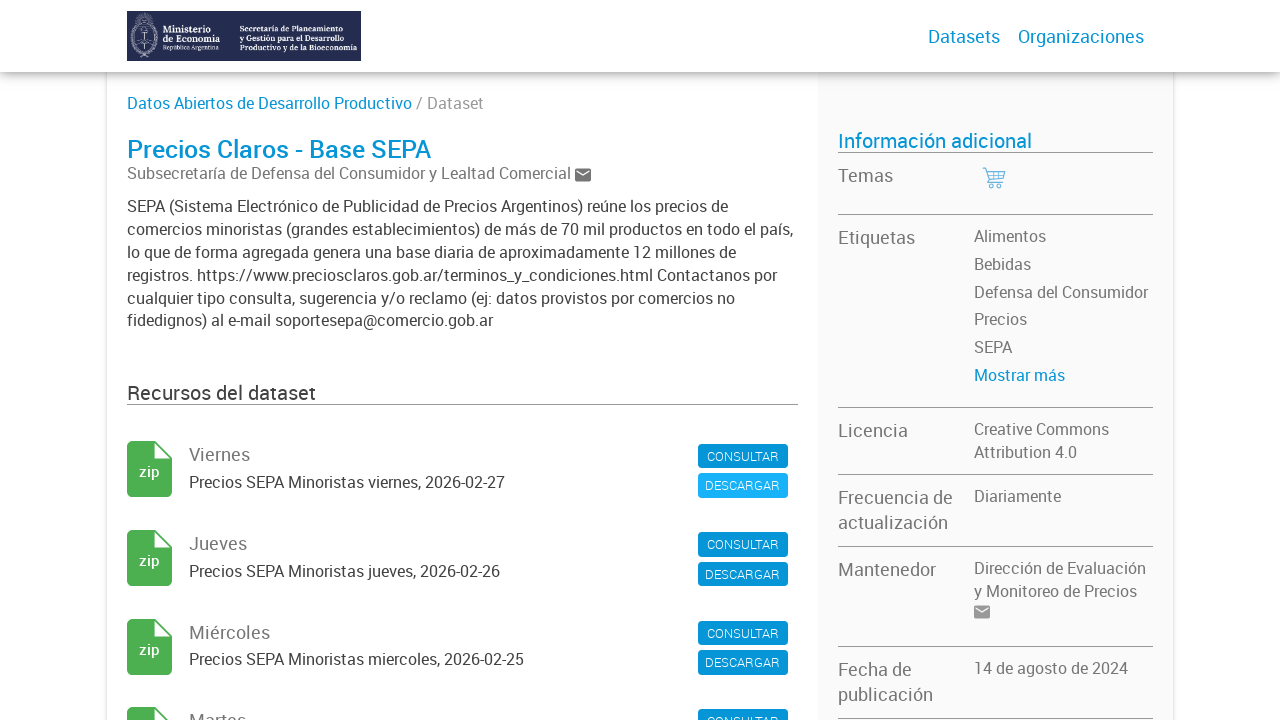

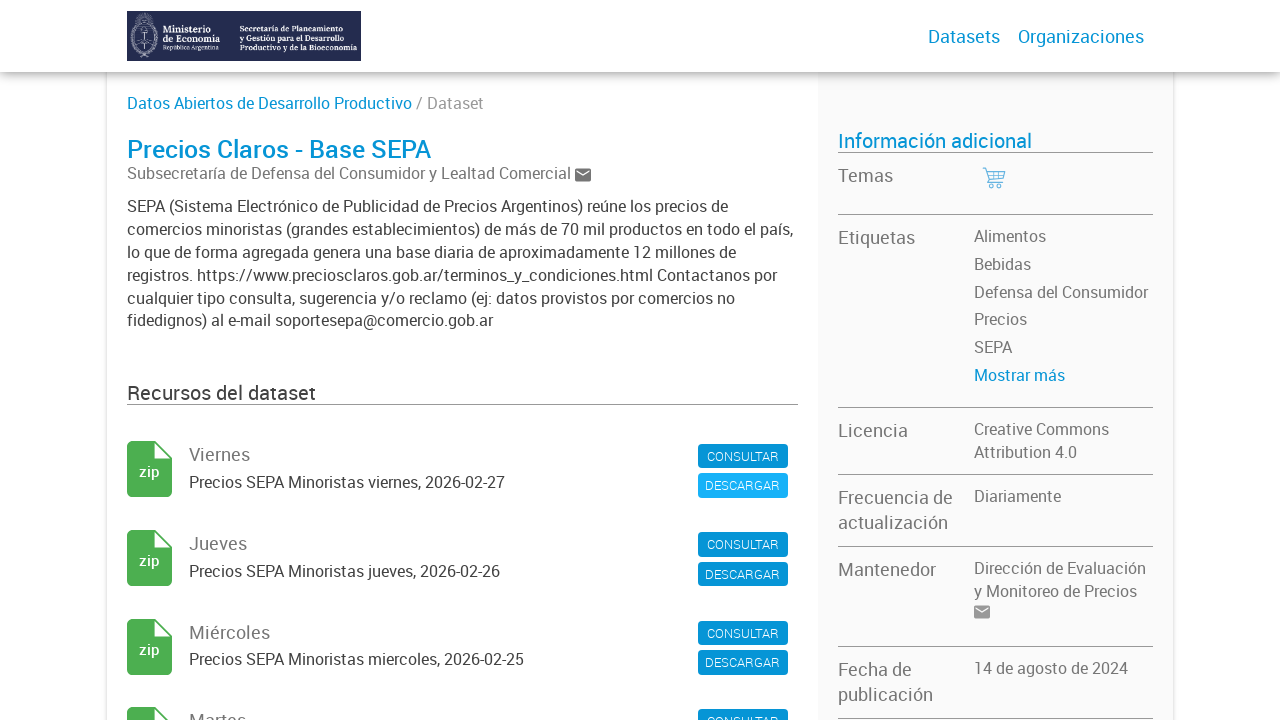